Tests JavaScript prompt box handling by entering text, accepting and dismissing the prompt, and verifying the displayed messages

Starting URL: https://automationbysqatools.blogspot.com/2020/08/alerts.html

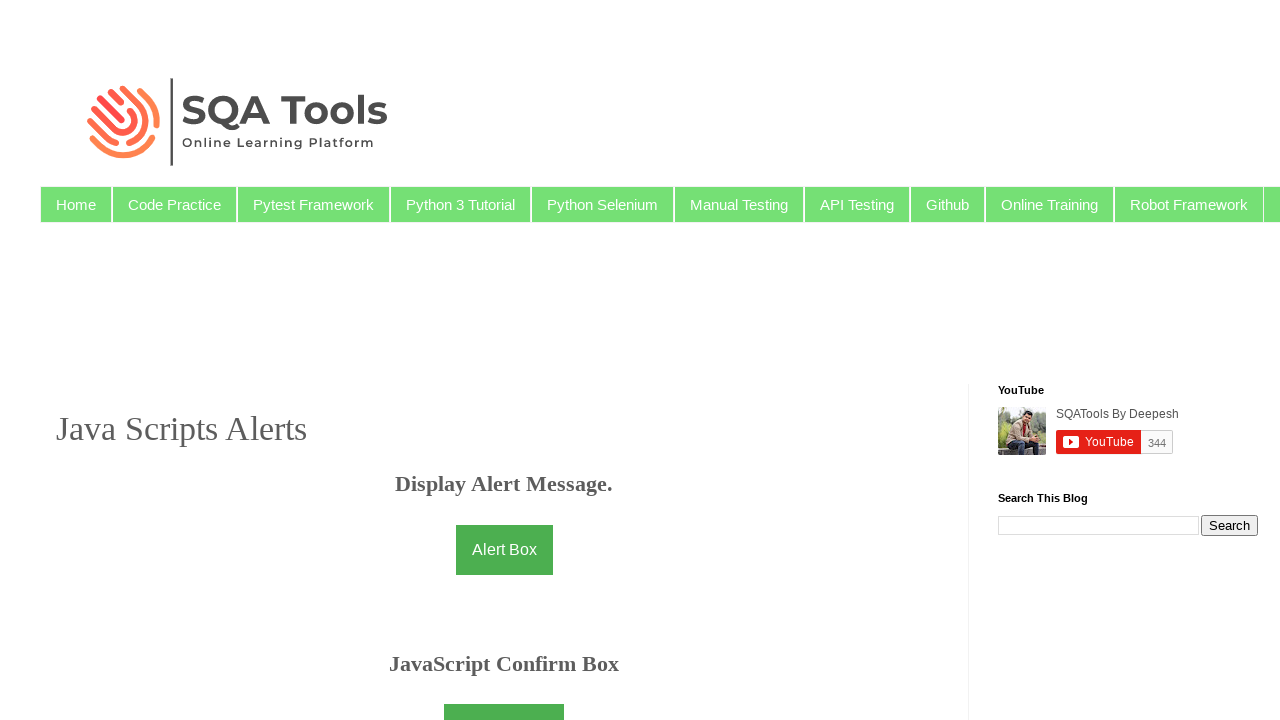

Clicked button to open first prompt at (504, 360) on #promptbtn
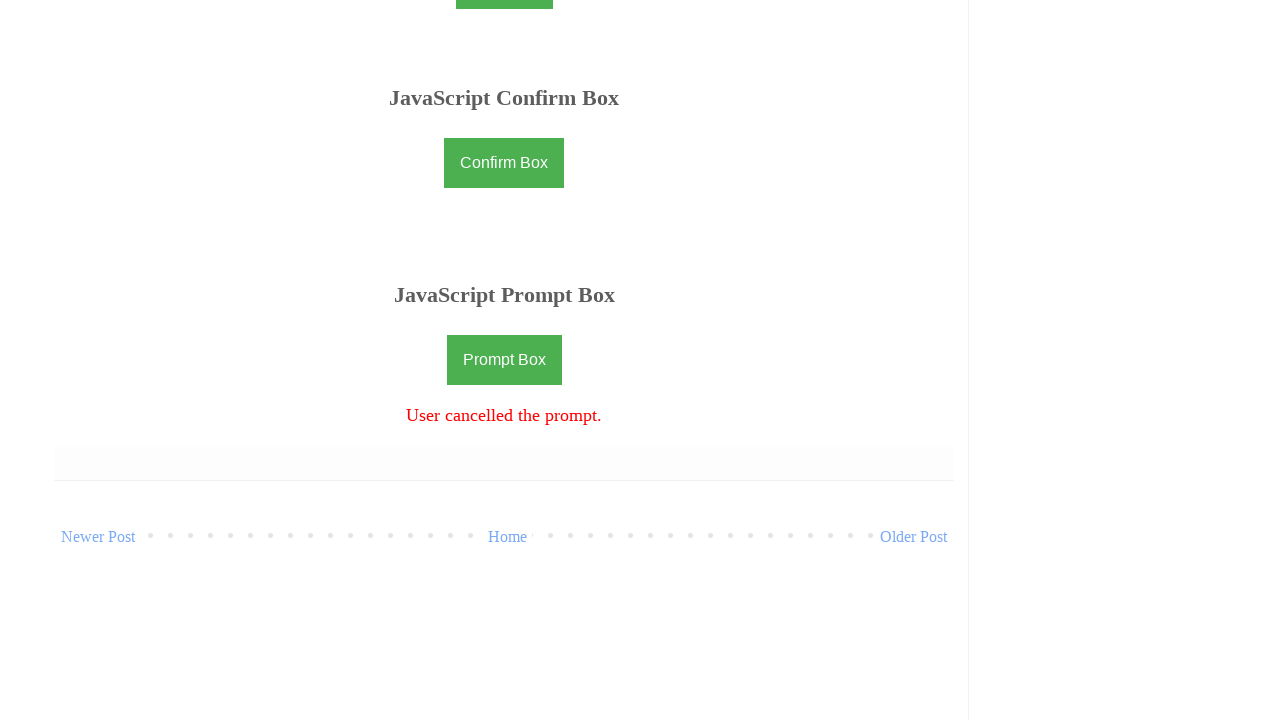

Set up dialog handler to accept prompt with 'GTM' text
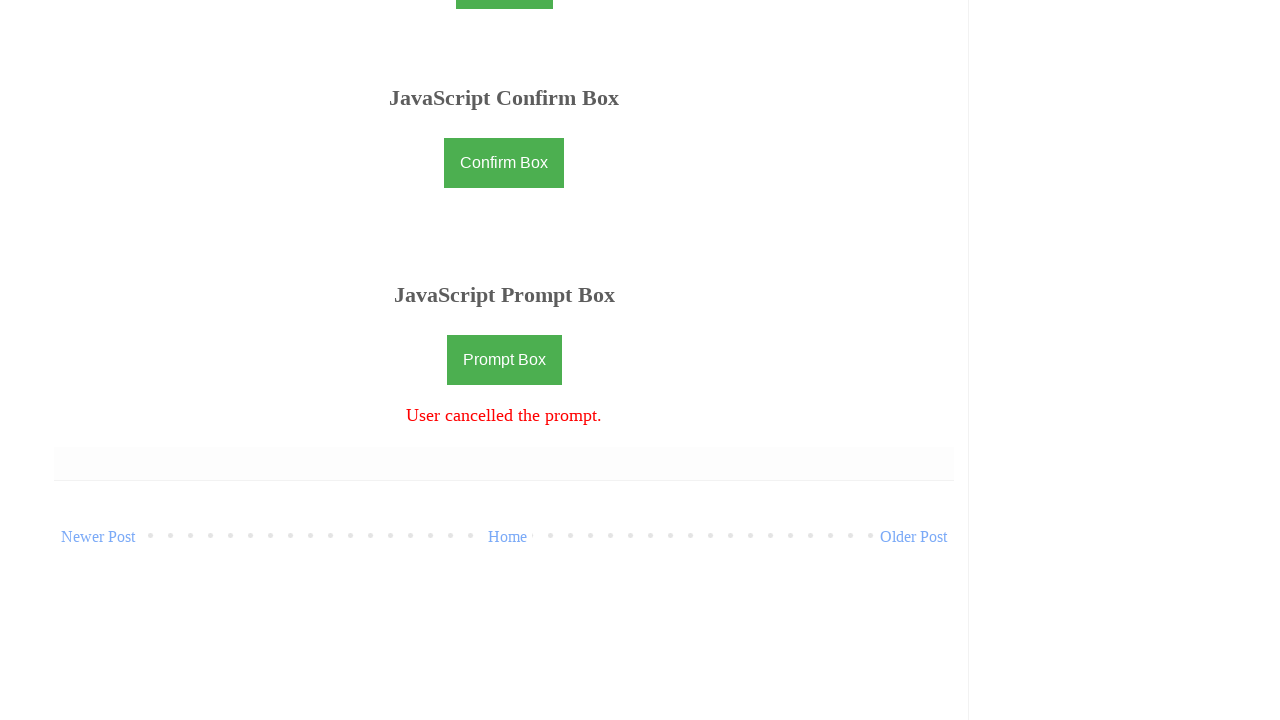

Clicked button to open prompt and trigger acceptance at (504, 360) on #promptbtn
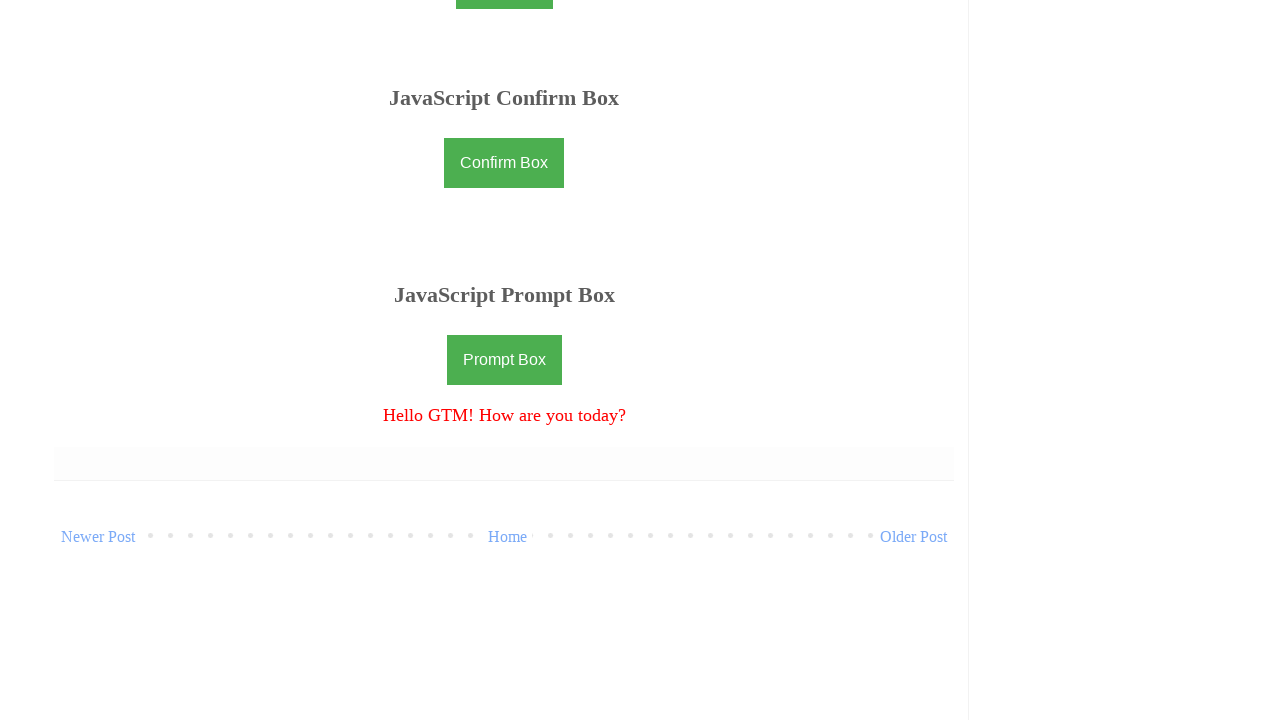

Waited 500ms for prompt handling to complete
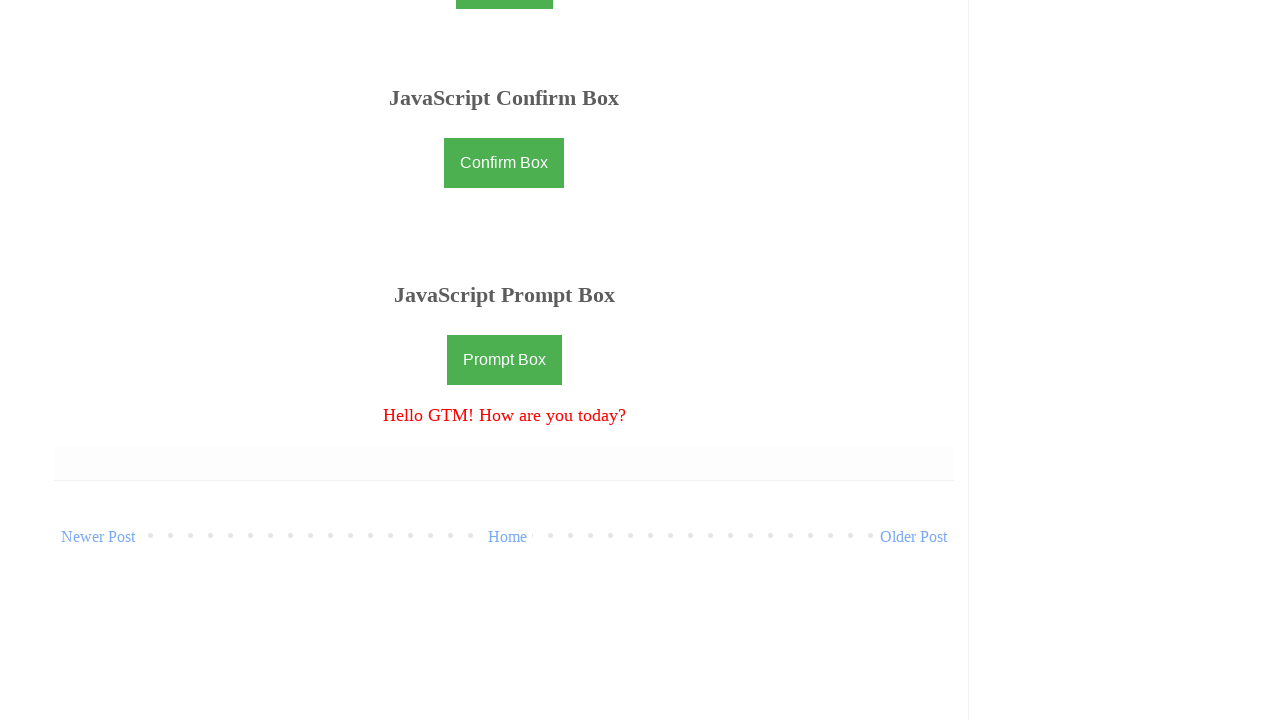

Located prompt result message element
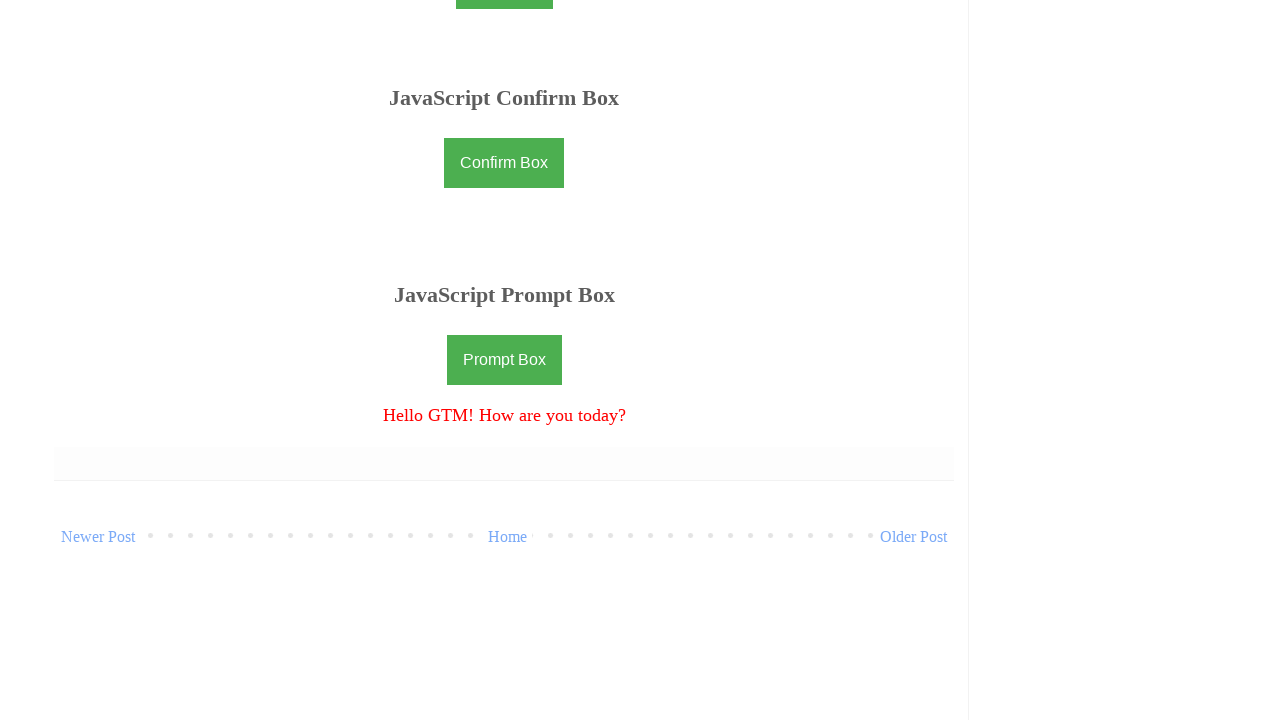

Verified message element is visible after accepting prompt
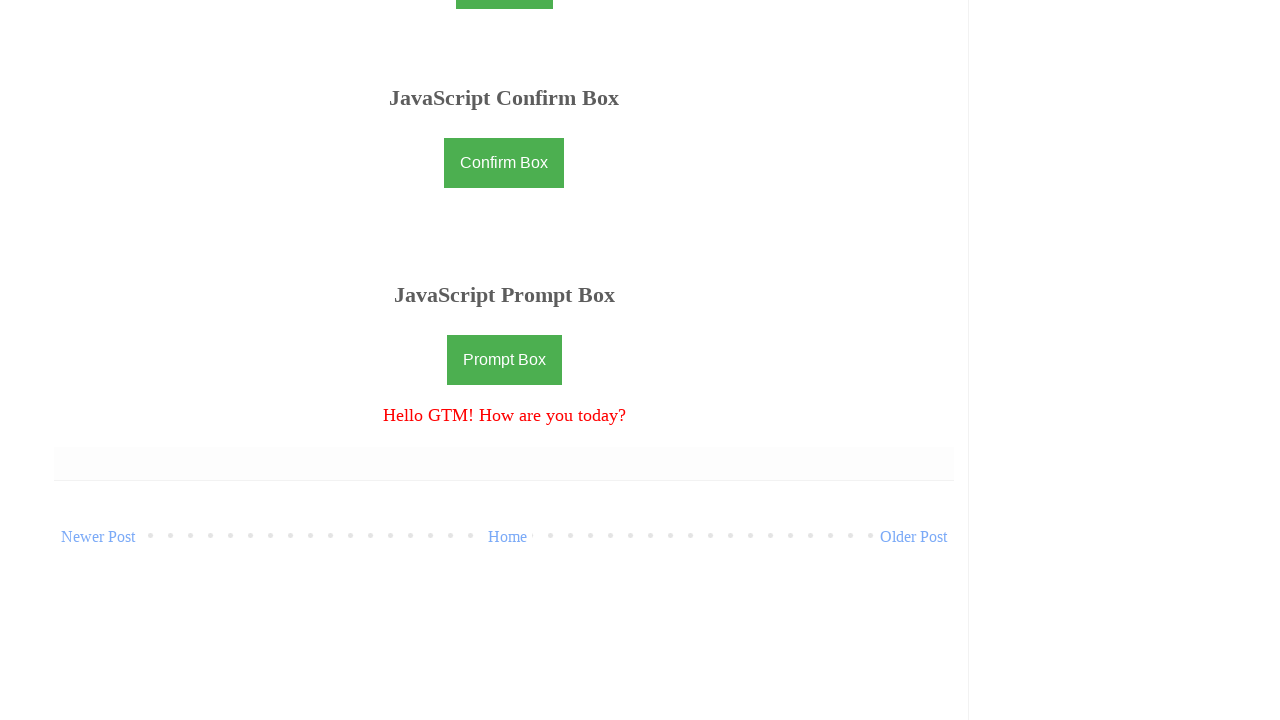

Clicked button to open second prompt at (504, 360) on #promptbtn
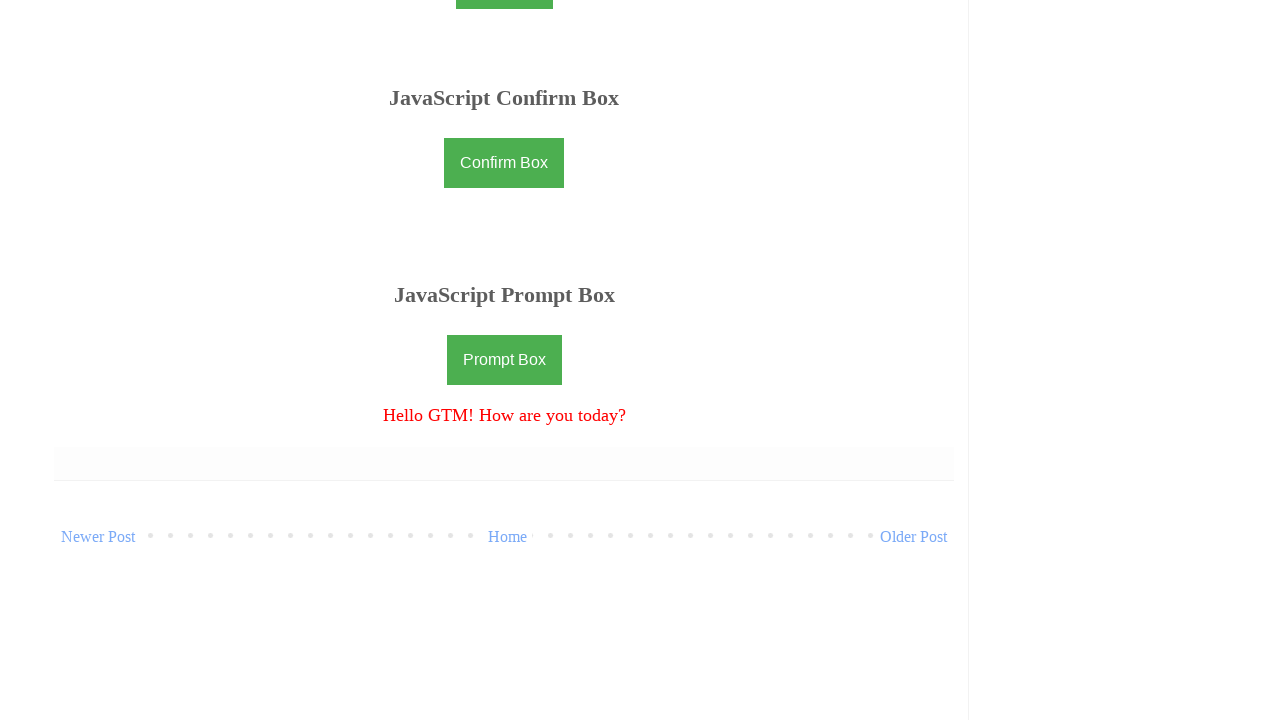

Set up dialog handler to dismiss prompt without entering text
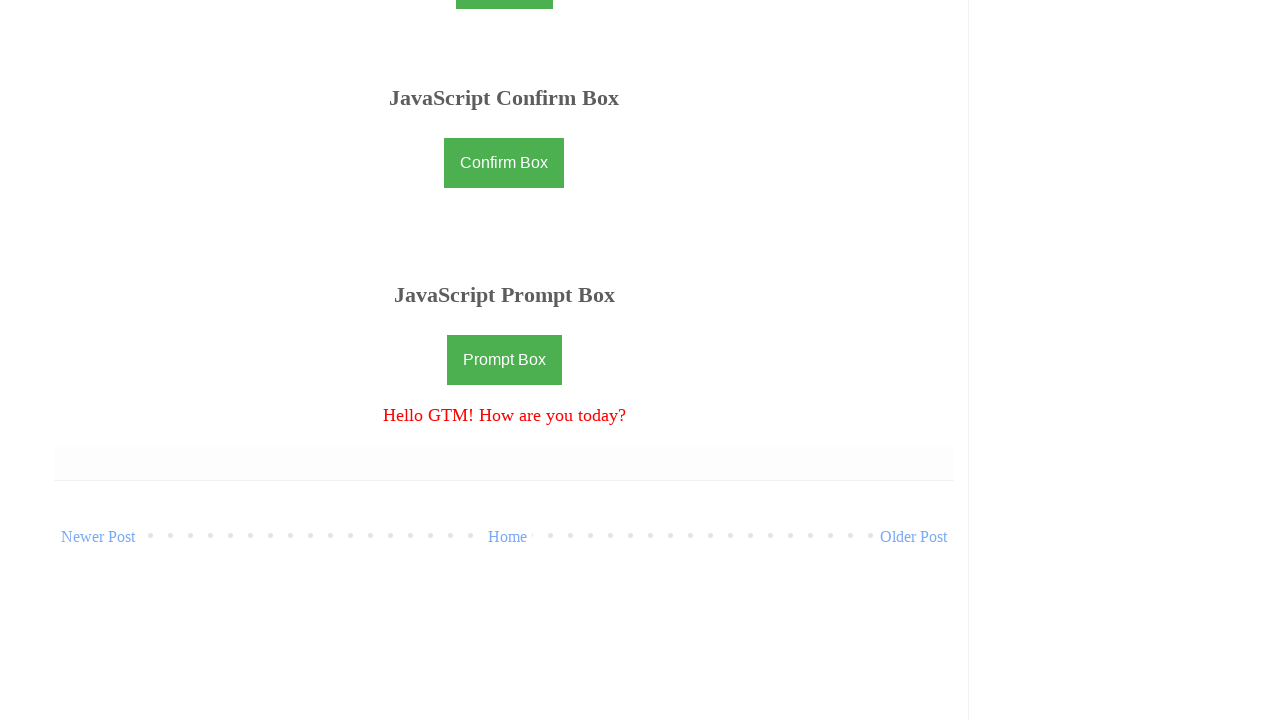

Clicked button to open prompt and trigger dismissal at (504, 360) on #promptbtn
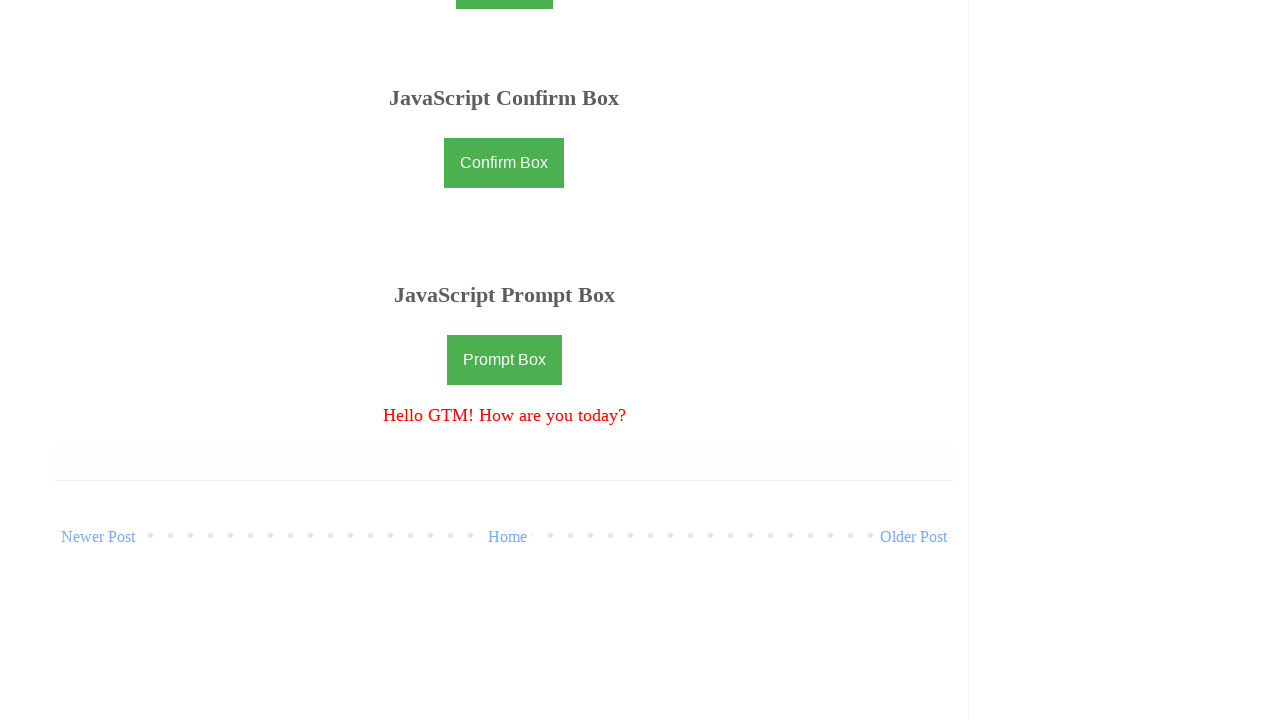

Waited 500ms for prompt dismissal to complete
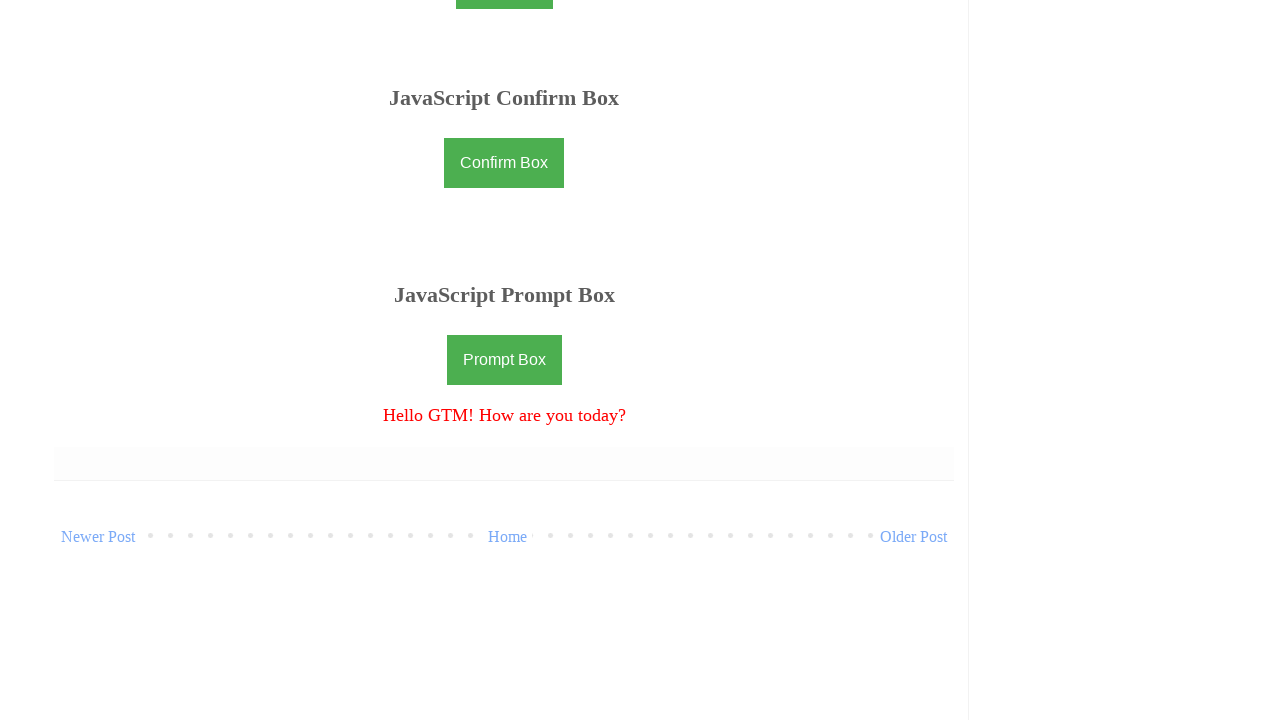

Located prompt result message element for dismissed prompt
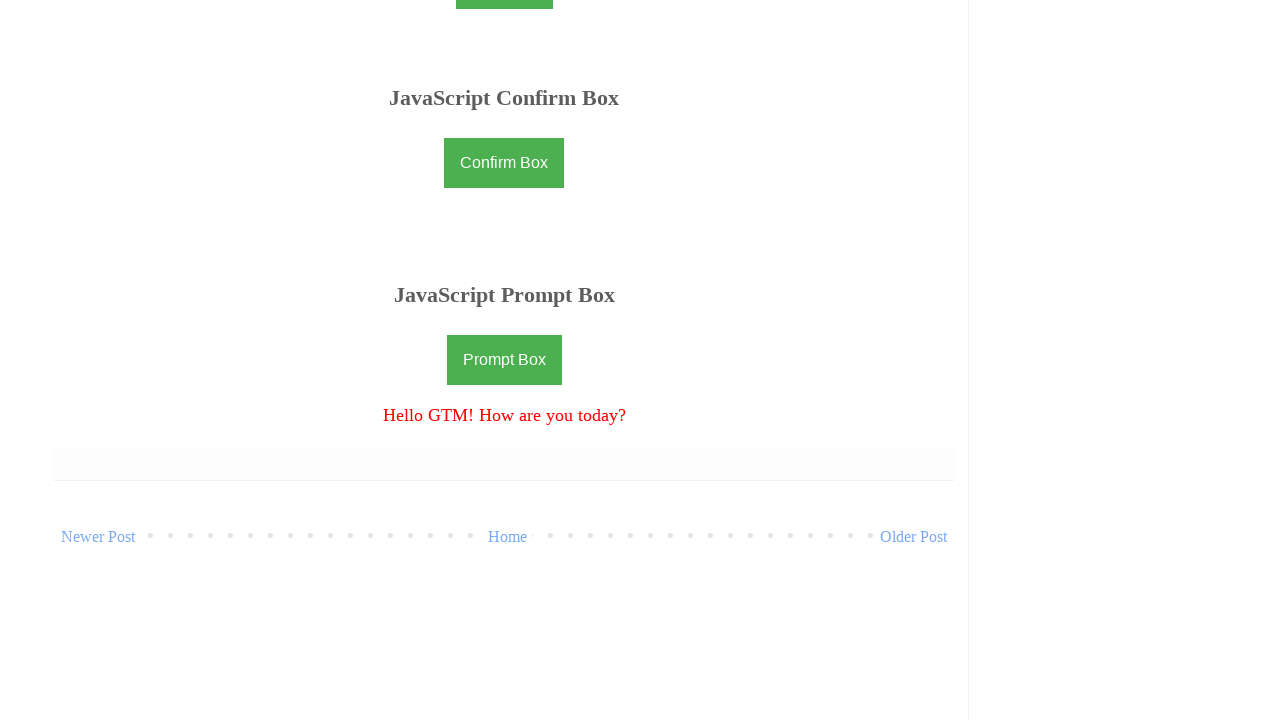

Verified message element is visible after dismissing prompt
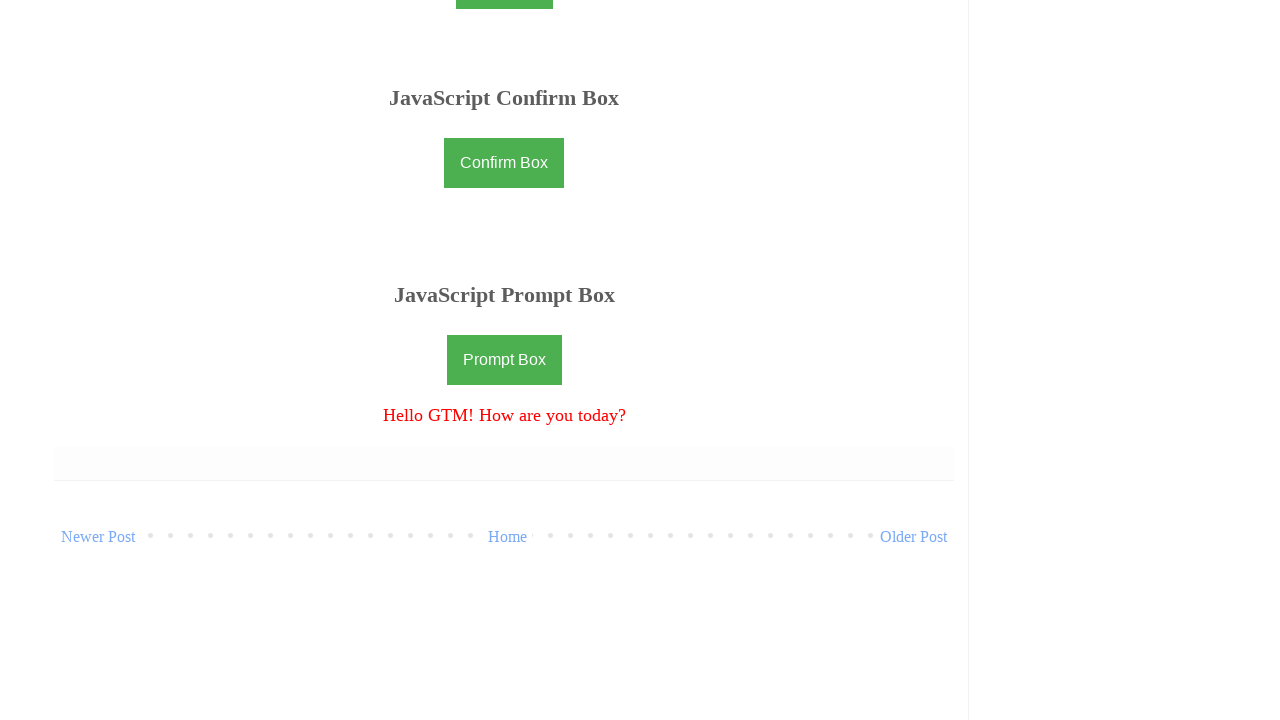

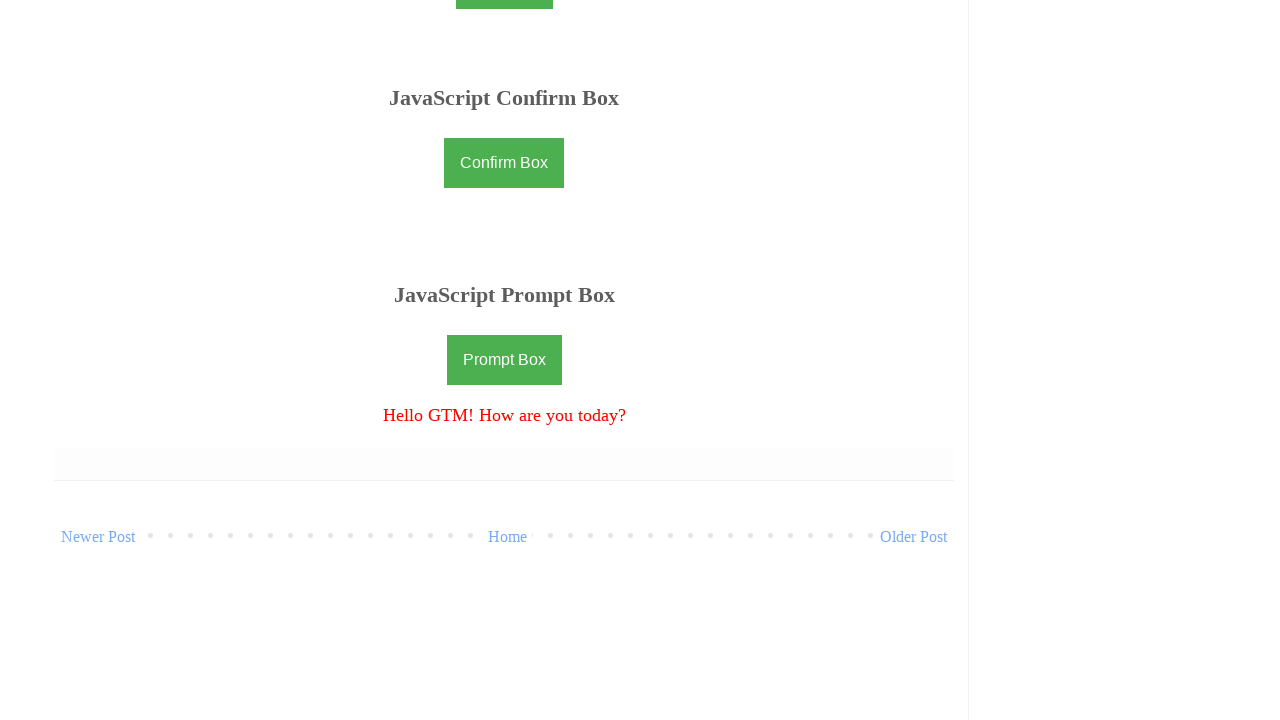